Tests a practice registration form by filling out personal details including name, email, gender, mobile number, date of birth, subject, and submitting the form.

Starting URL: https://demoqa.com/automation-practice-form

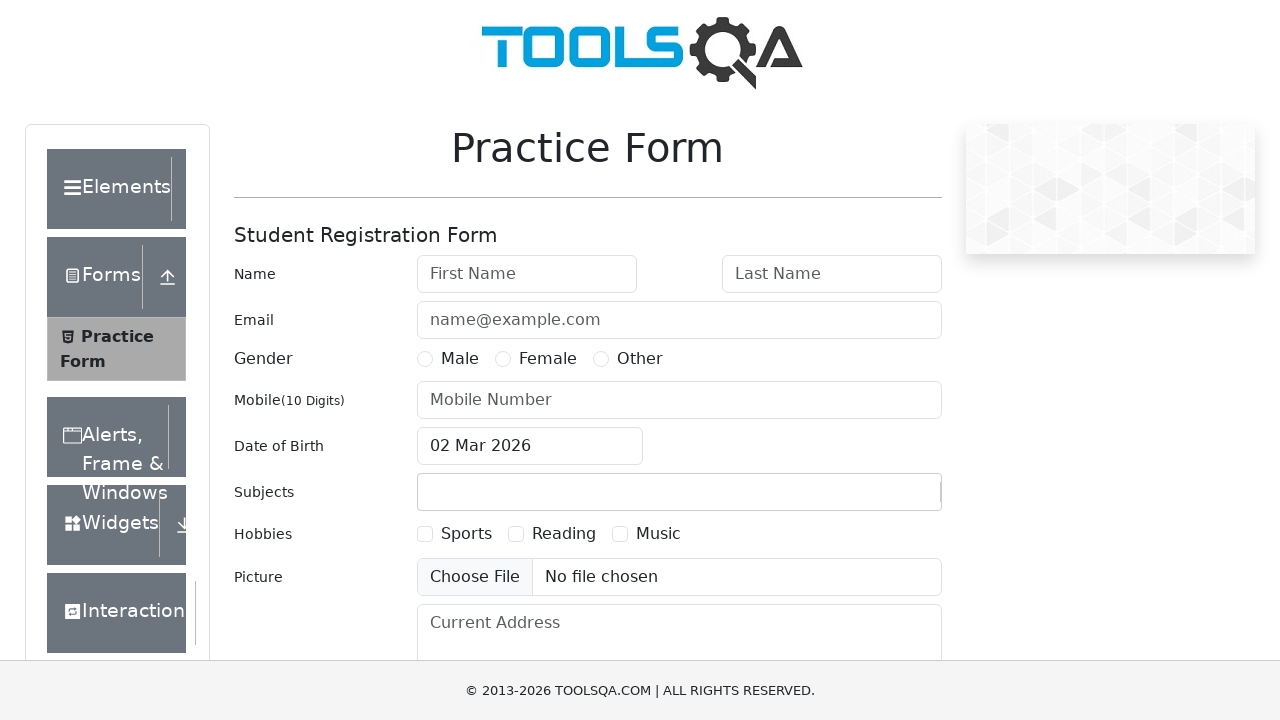

Filled first name field with 'abc' on input#firstName
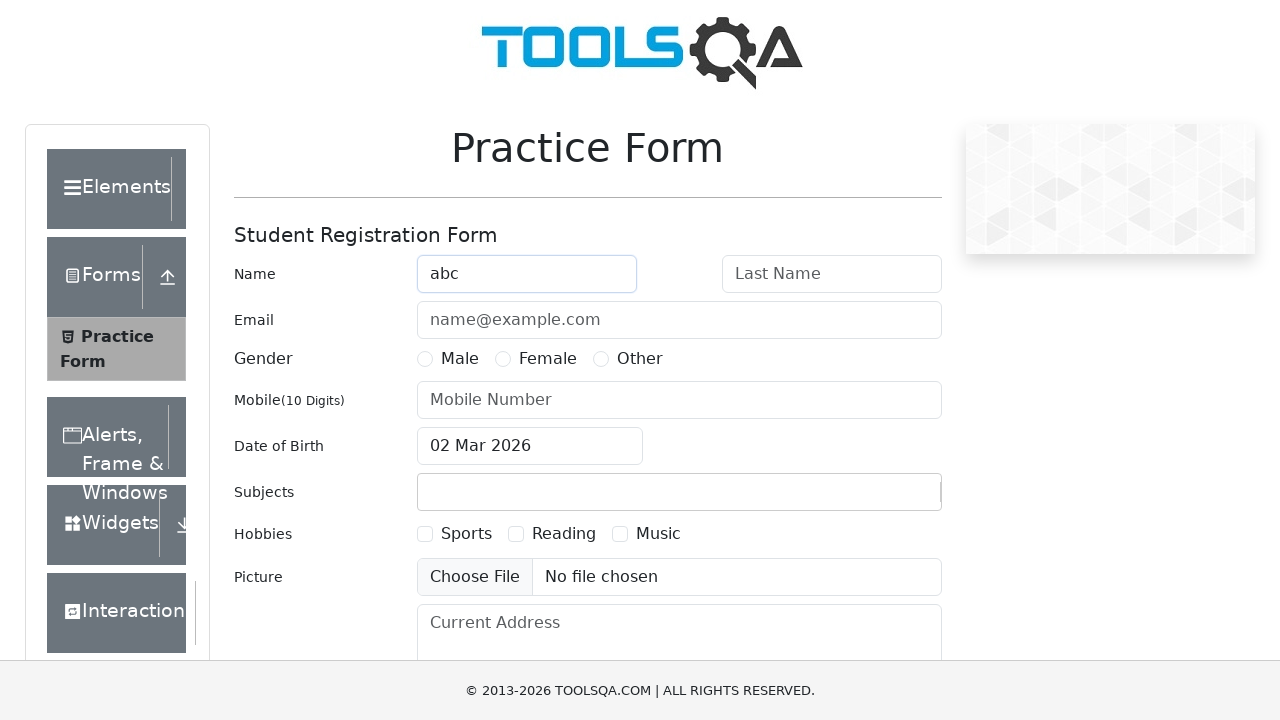

Filled last name field with 'xyz' on input#lastName
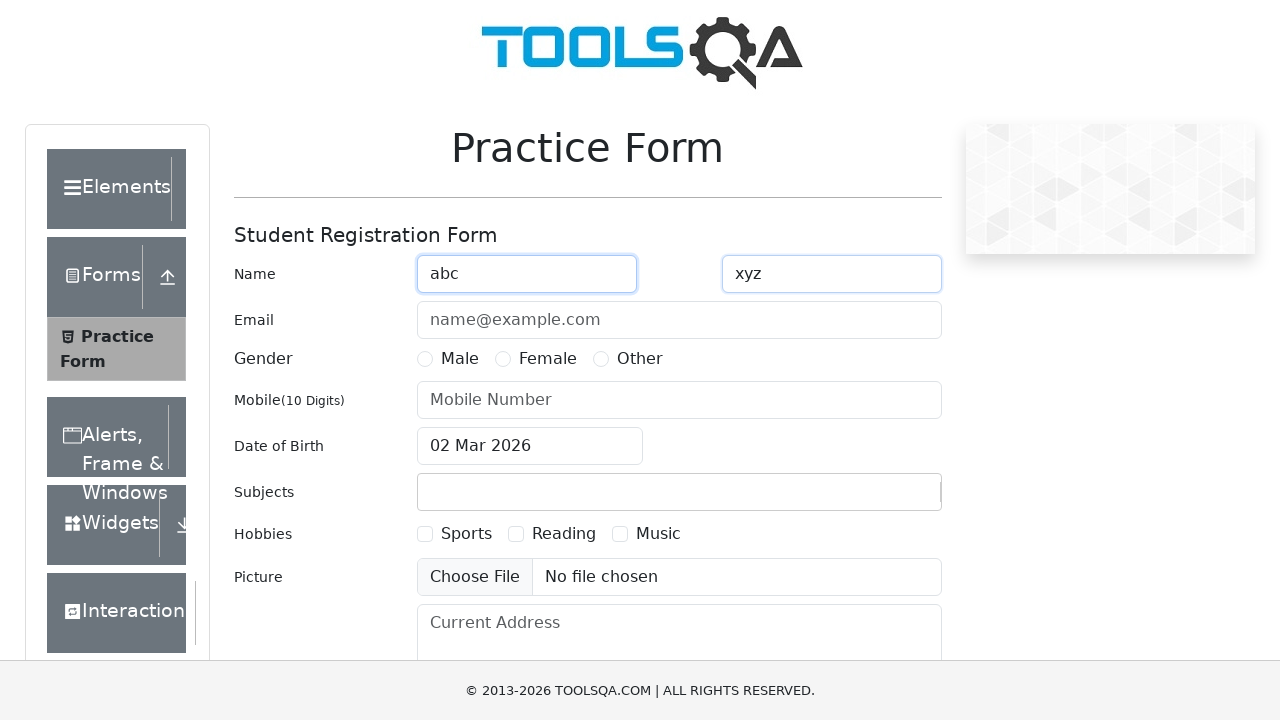

Filled email field with 'abc@gmail.com' on input#userEmail
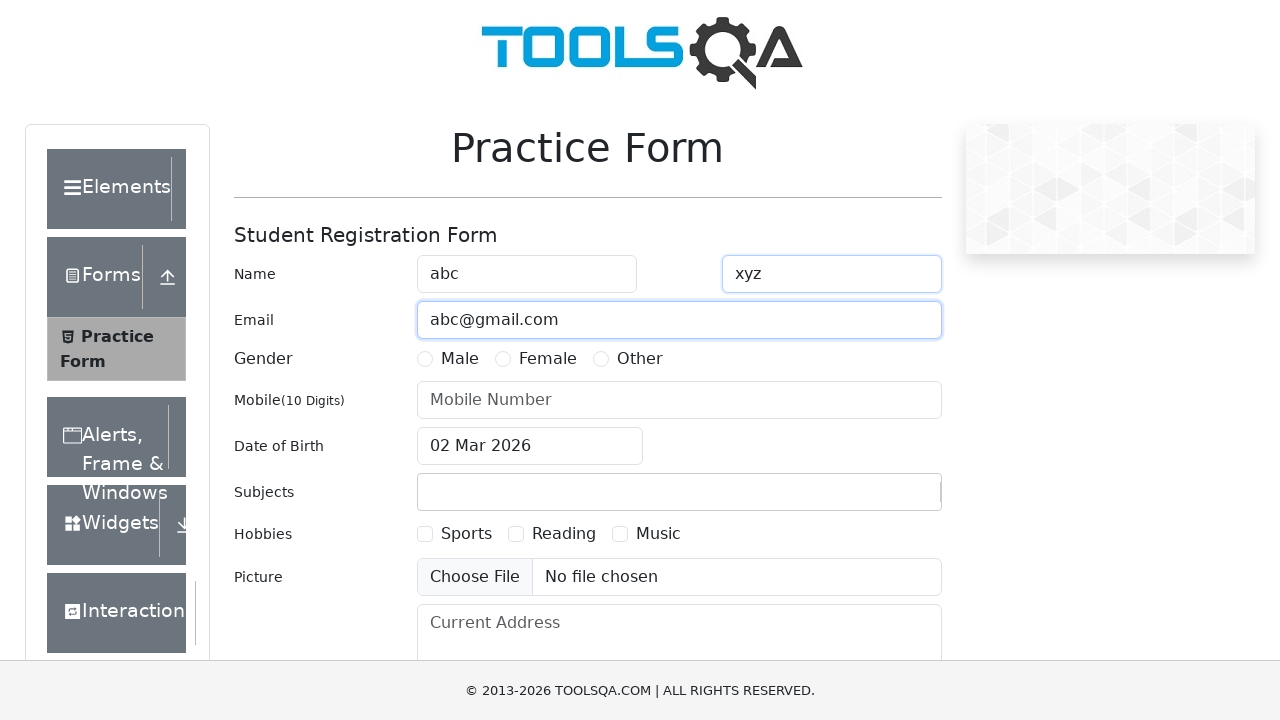

Selected Female gender option at (548, 359) on label:text('Female')
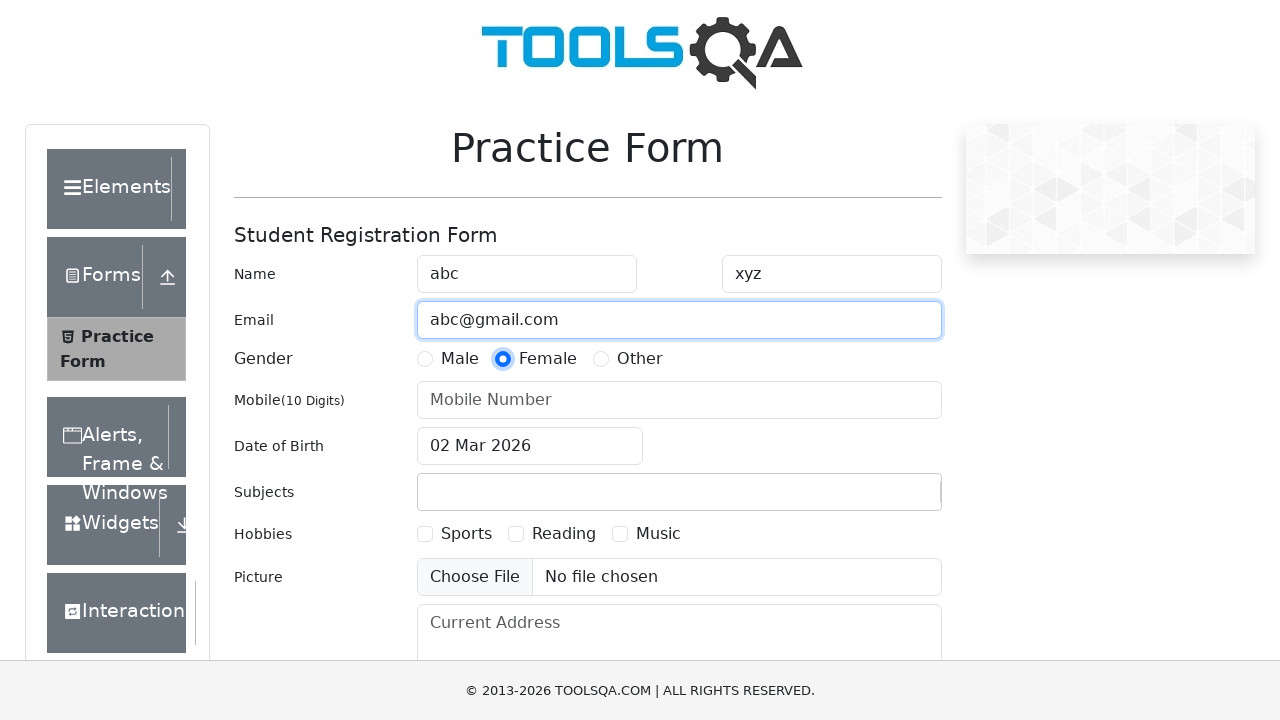

Filled mobile number field with '9876543210' on input#userNumber
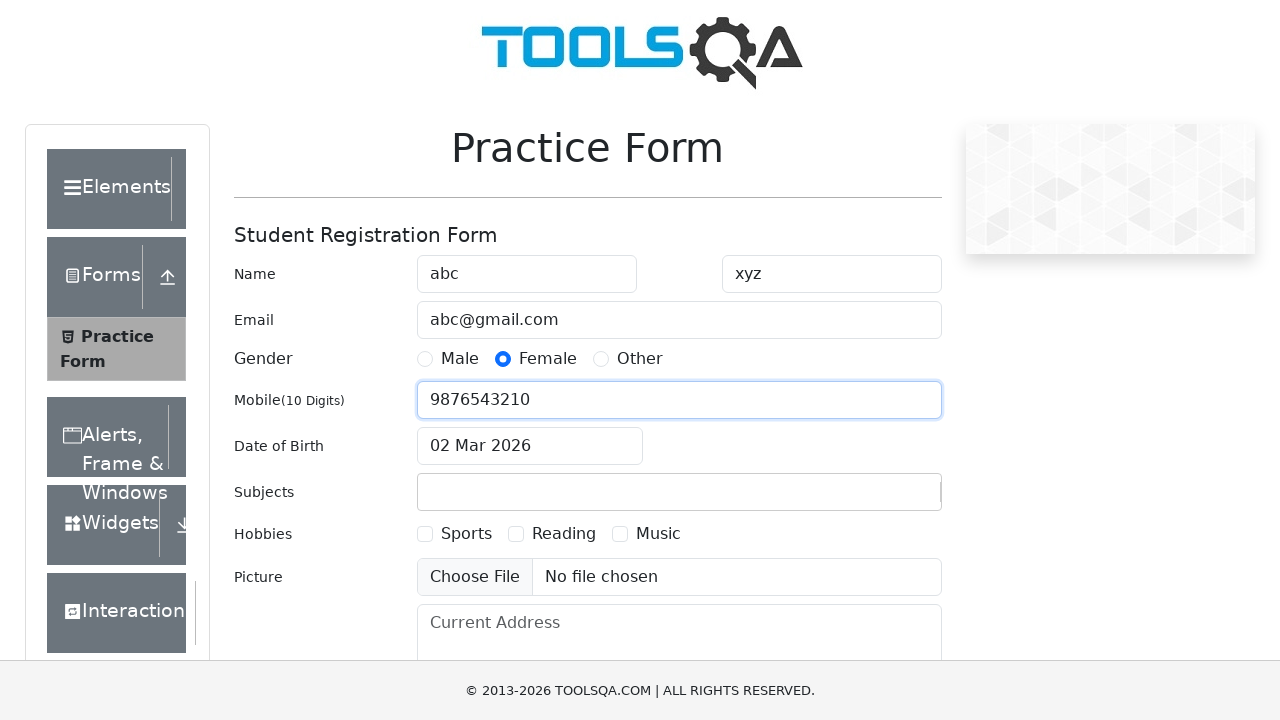

Clicked date of birth field to open date picker at (530, 446) on input#dateOfBirthInput
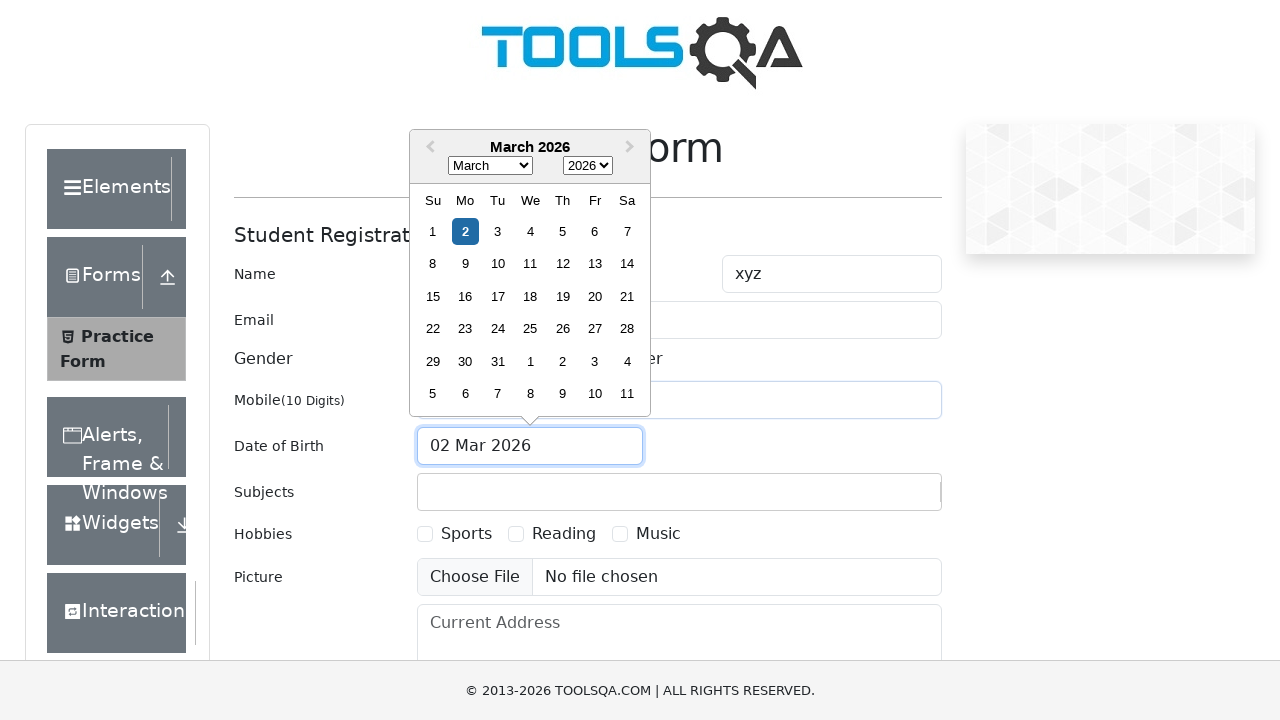

Selected year 2025 from date picker on .react-datepicker__year-select
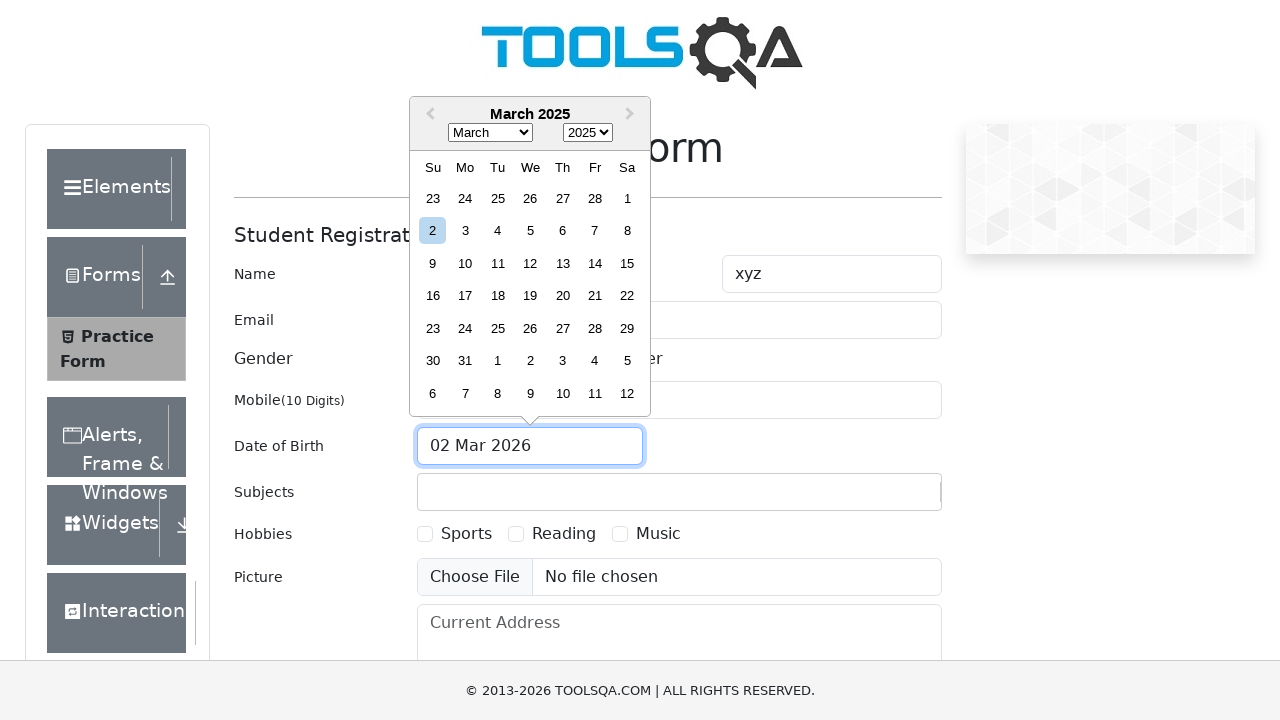

Selected month April (value 3) from date picker on .react-datepicker__month-select
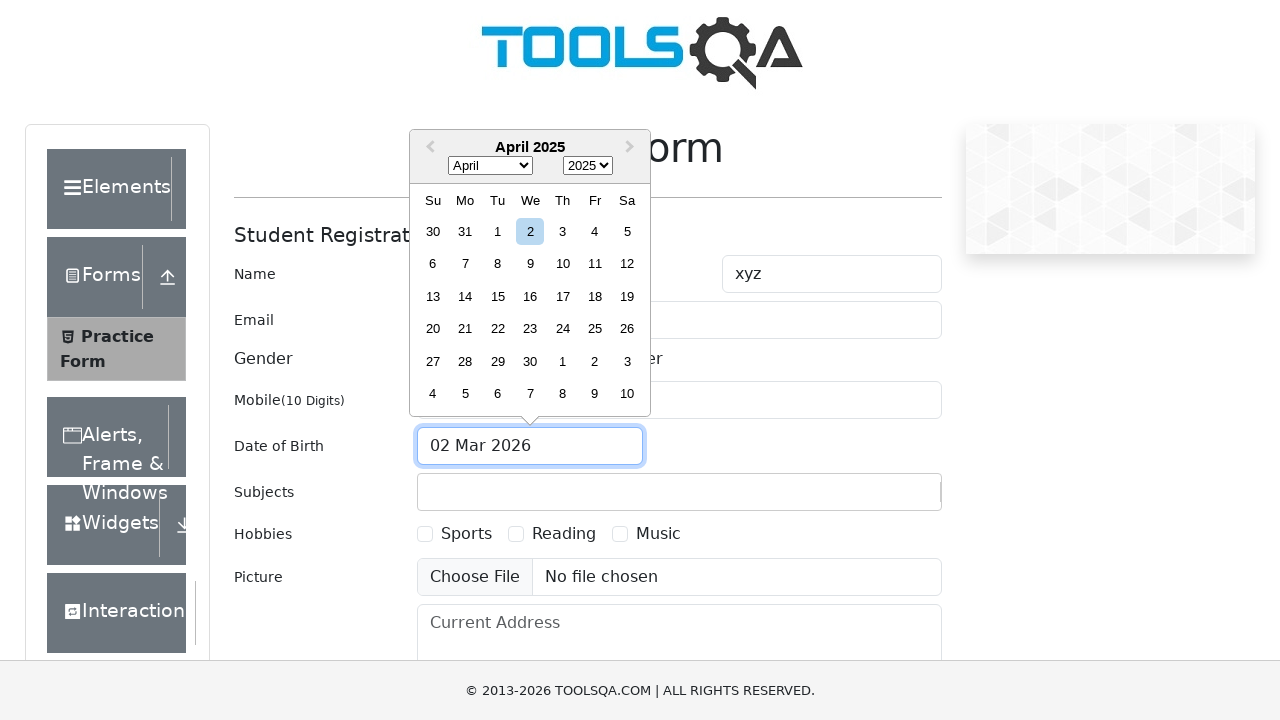

Selected date 11 from date picker at (595, 264) on .react-datepicker__day--011
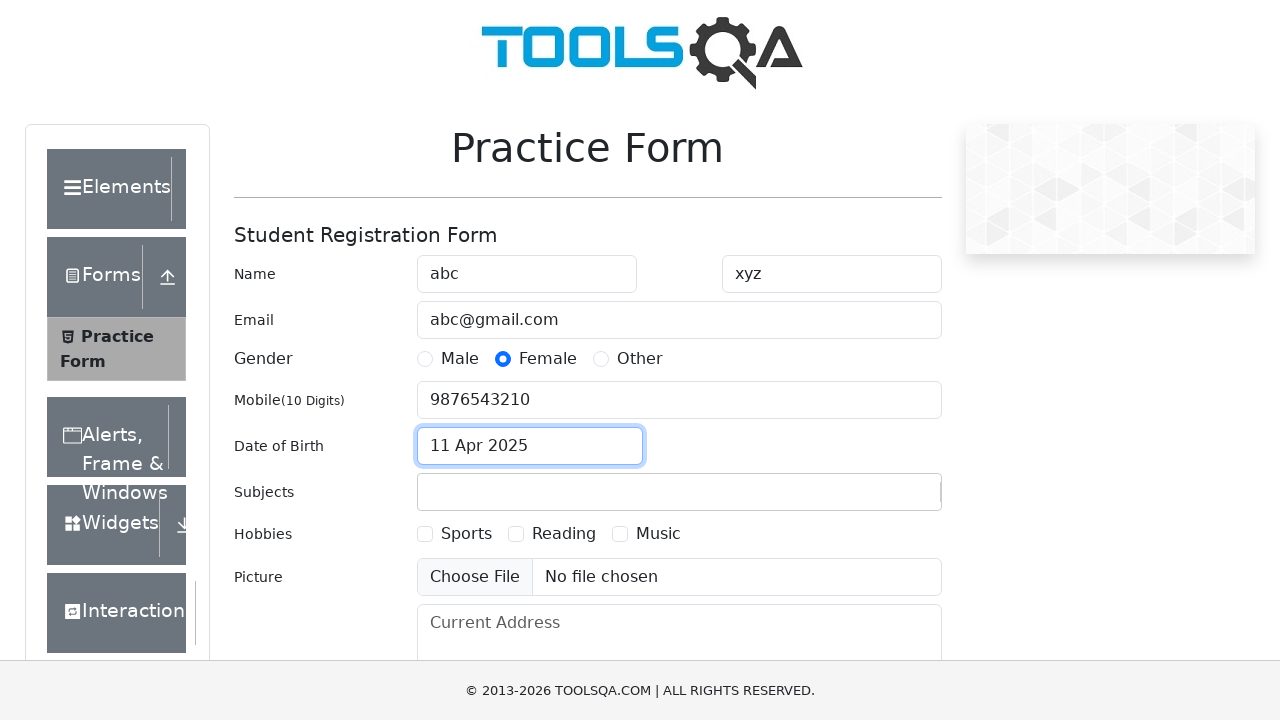

Filled subject field with '!@#$%' on input#subjectsInput
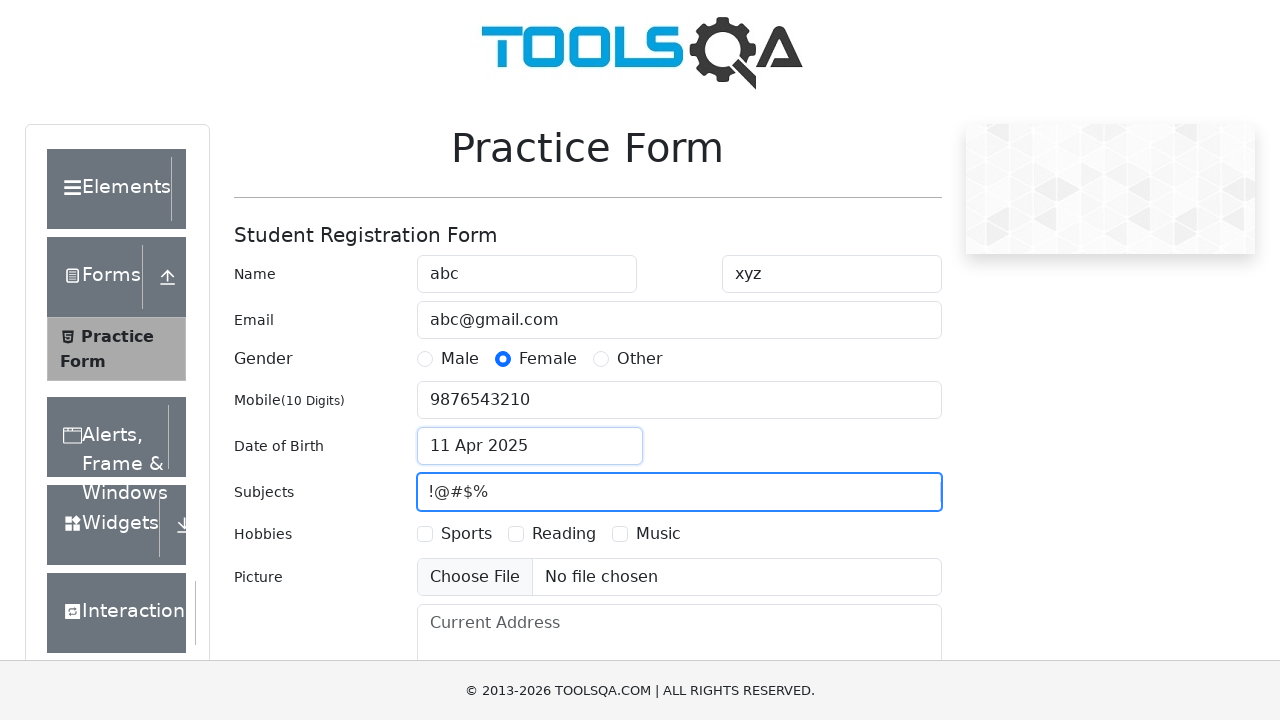

Clicked Submit button to submit the form at (885, 499) on button:text('Submit')
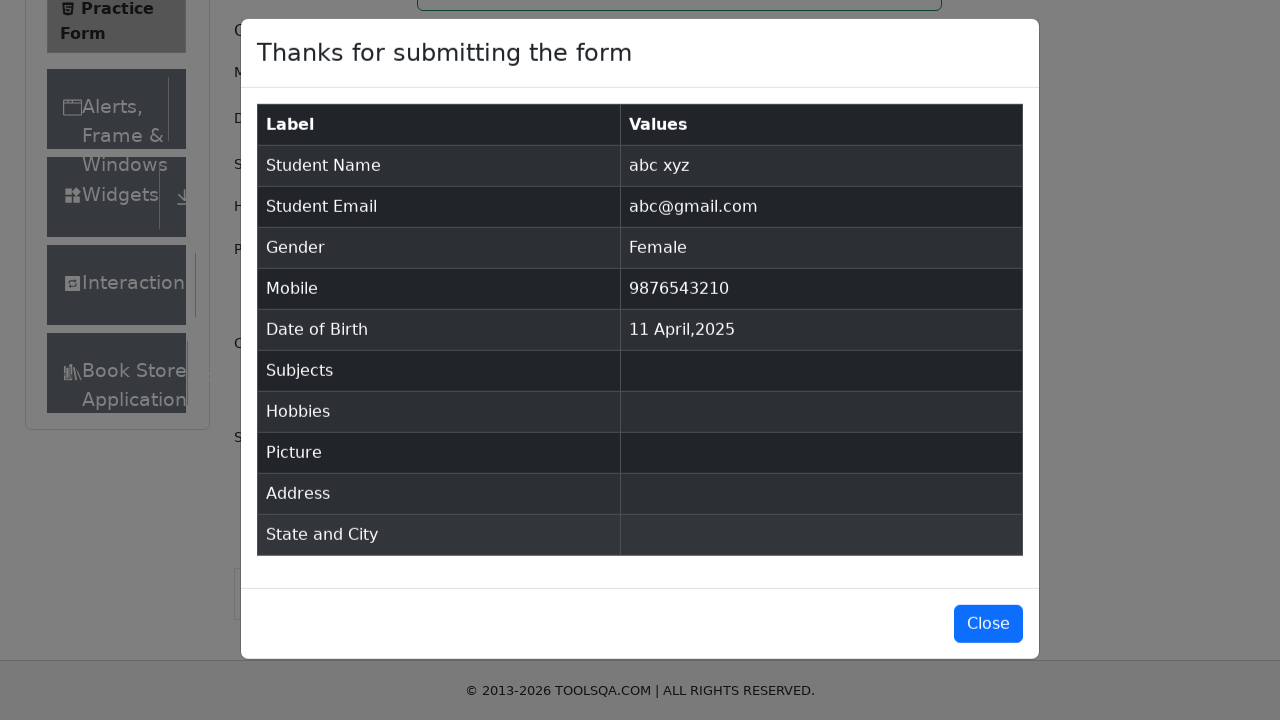

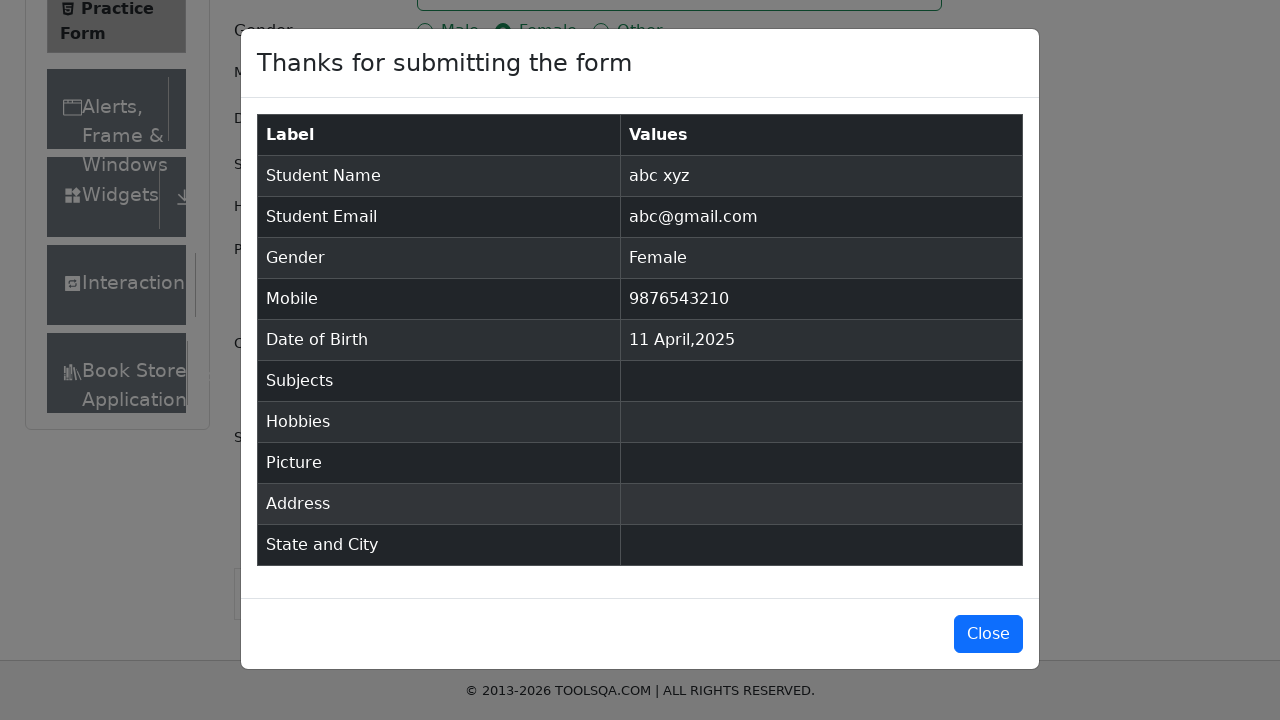